Tests email confirmation validation by entering mismatched email addresses

Starting URL: https://alada.vn/tai-khoan/dang-ky.html

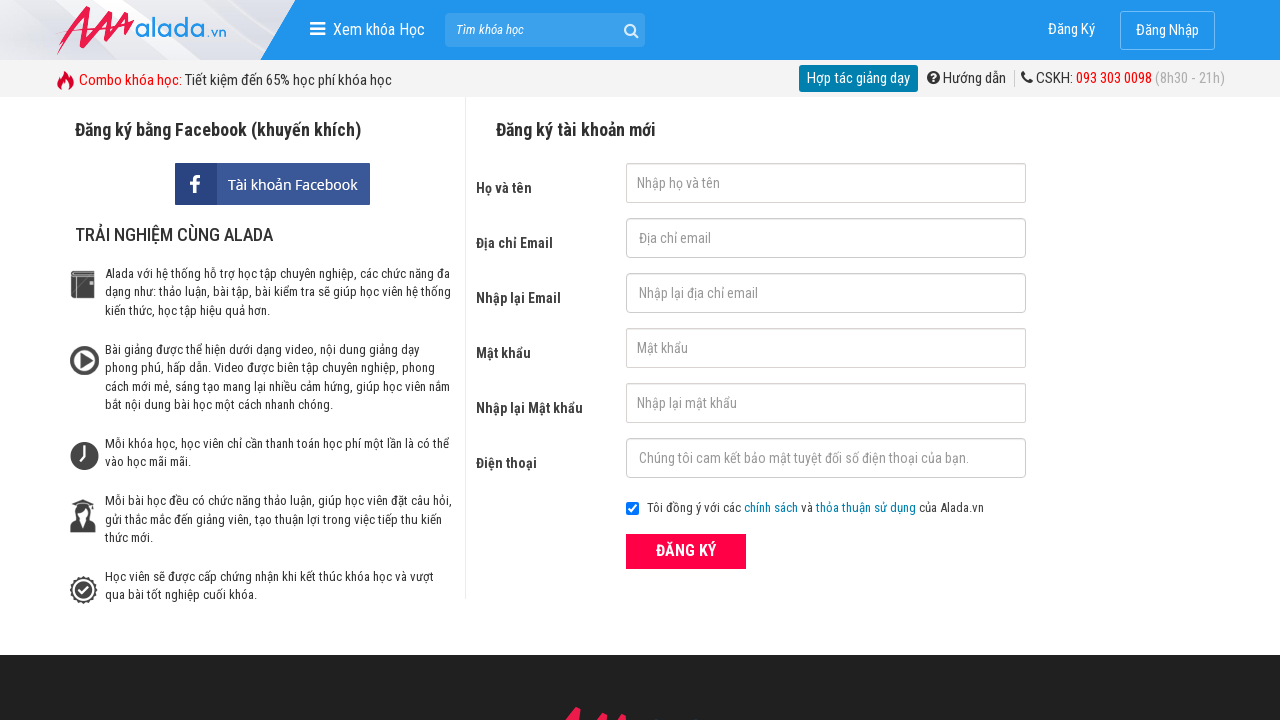

Filled first name field with 'Chang' on input#txtFirstname
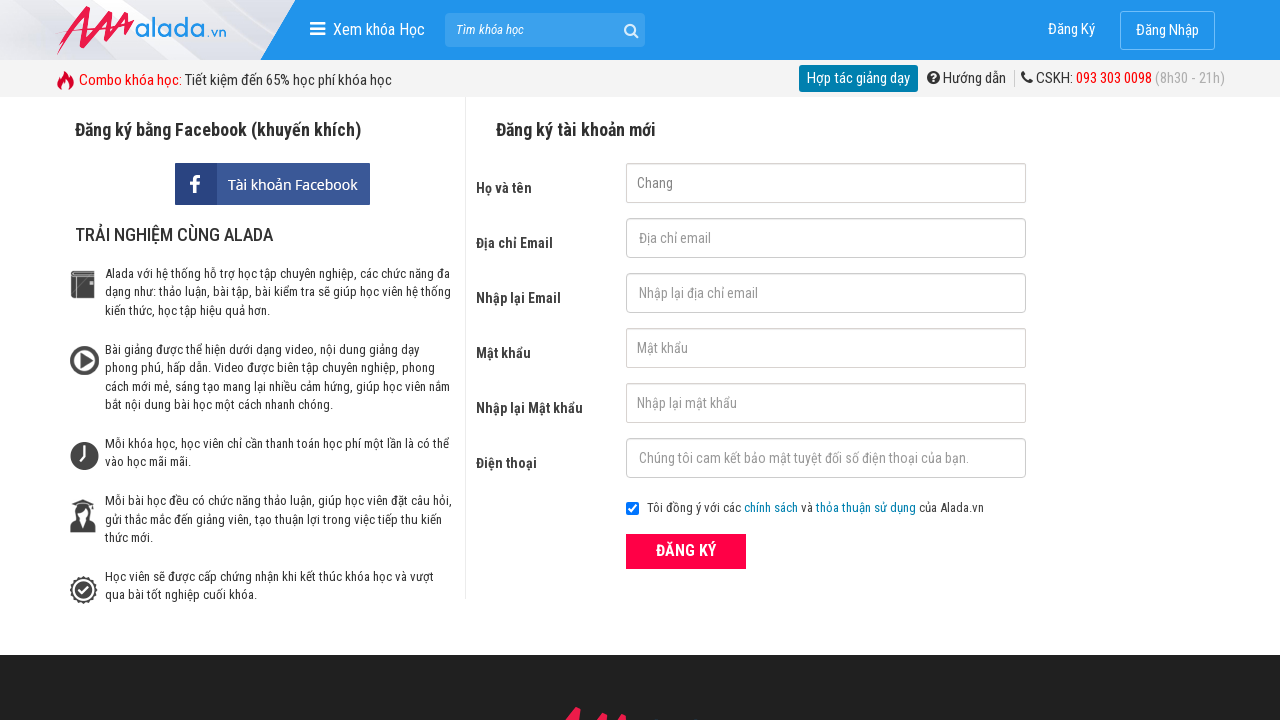

Filled email field with 'changhtt@icetea.com' on input#txtEmail
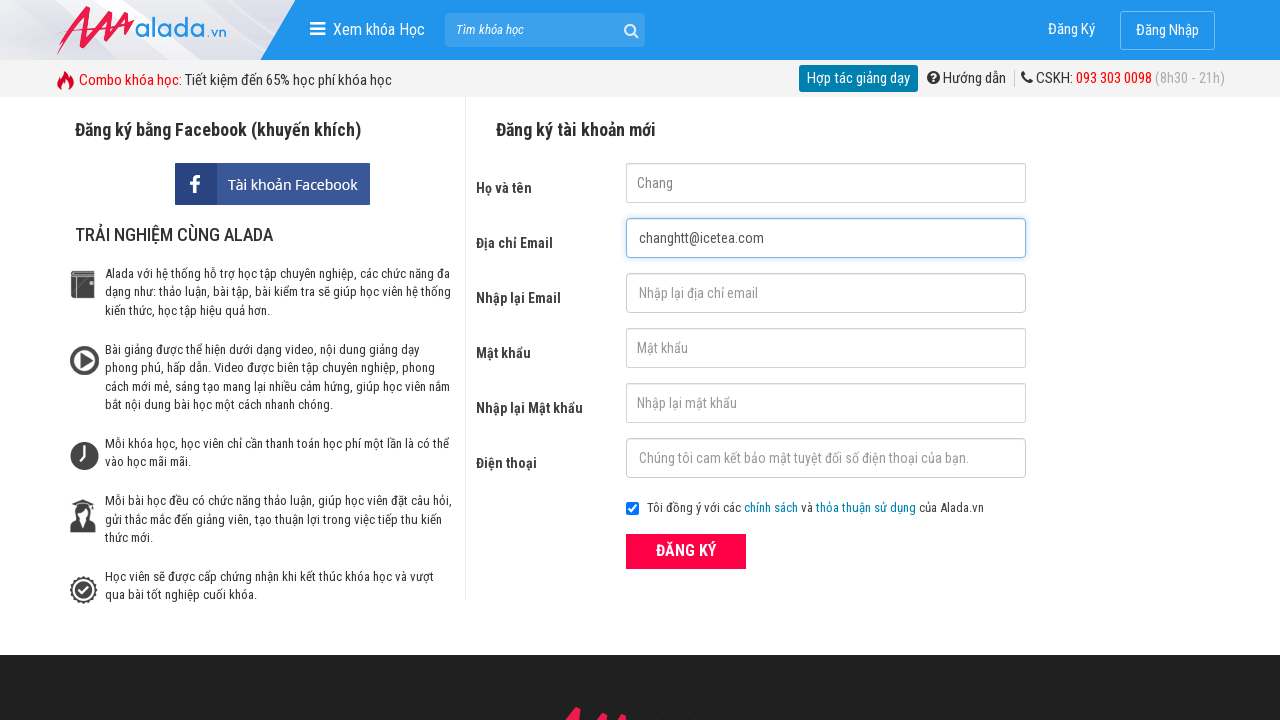

Filled confirmation email field with mismatched email 'changhtt@icetea.vn' on input#txtCEmail
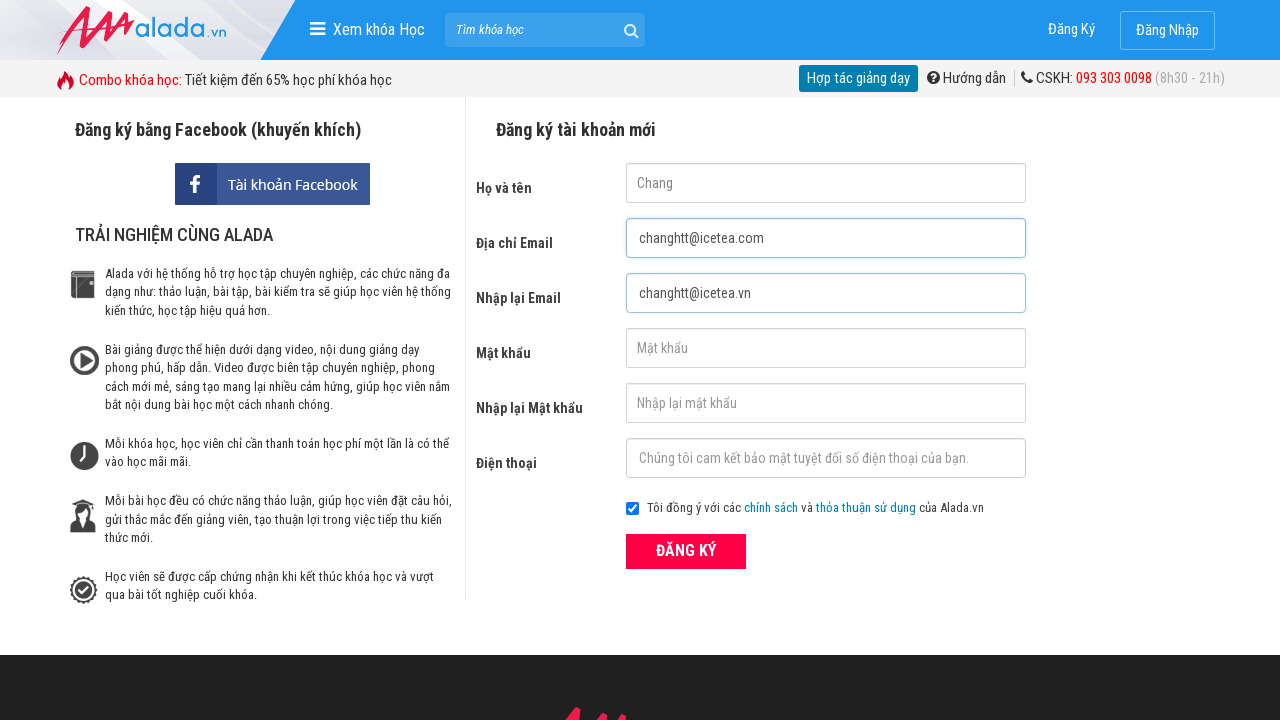

Filled password field with '123123aA@' on input#txtPassword
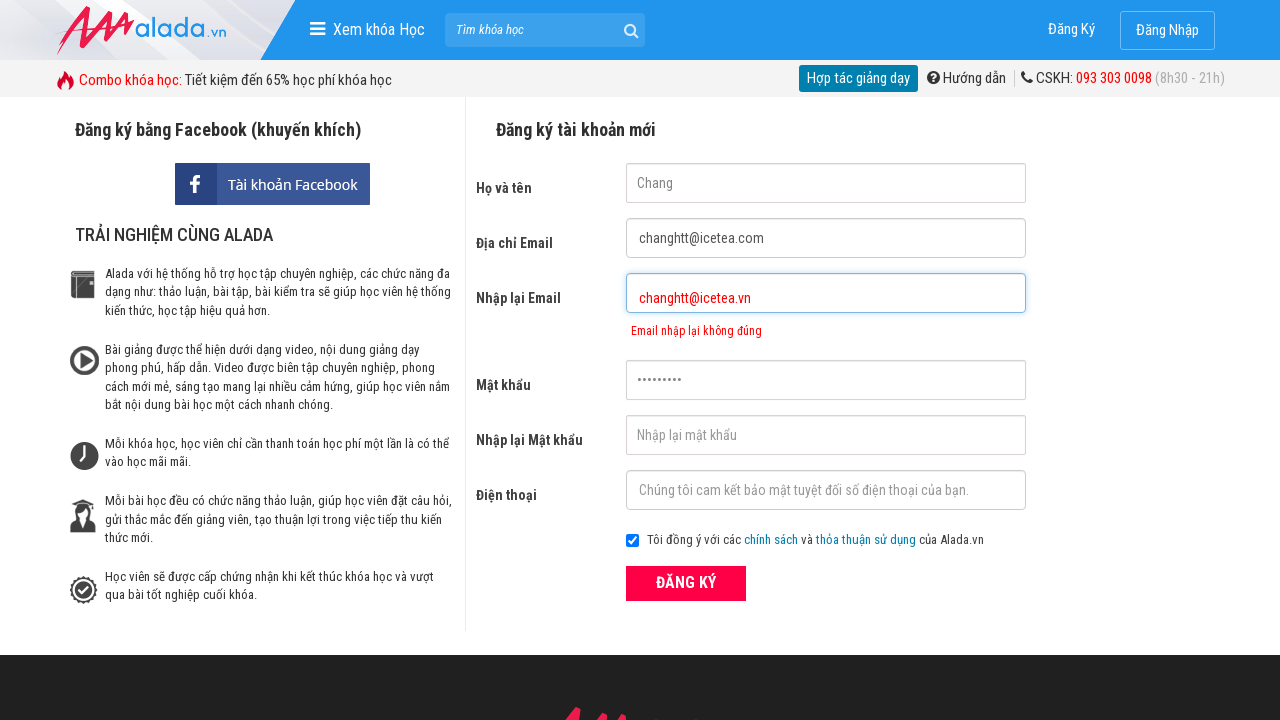

Filled confirmation password field with '123123aA@' on input#txtCPassword
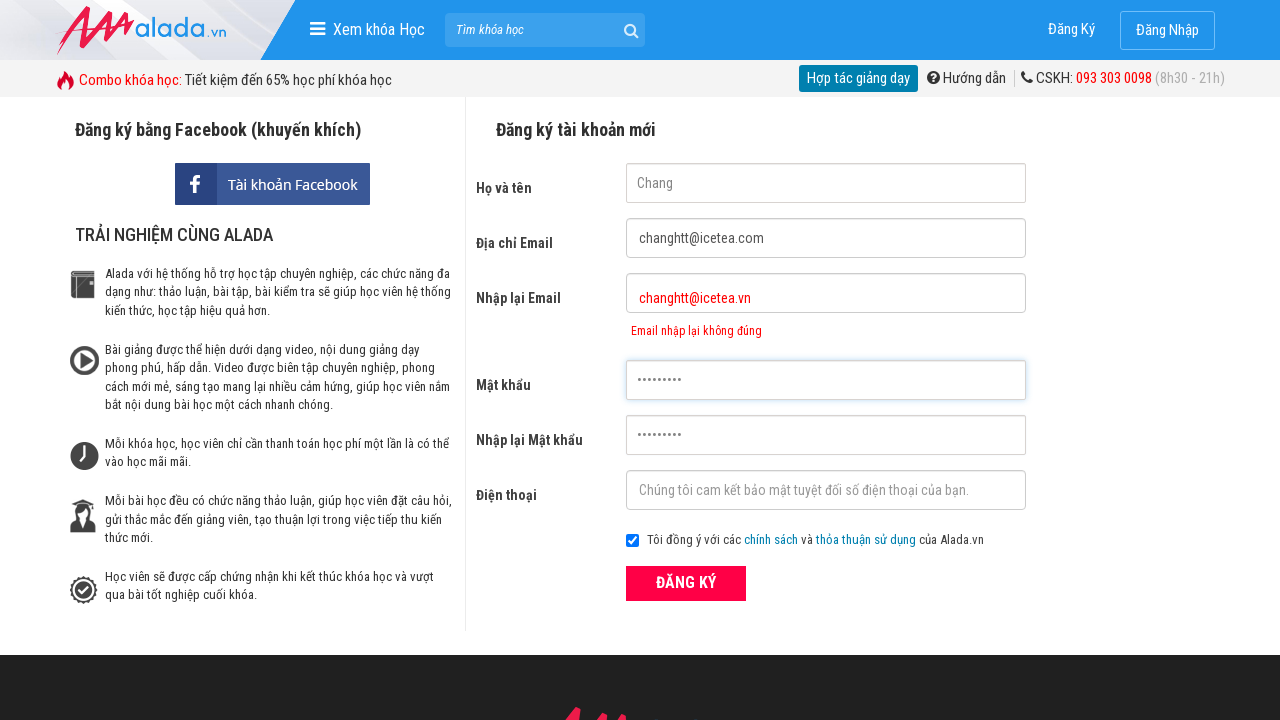

Filled phone field with '0379423906' on input#txtPhone
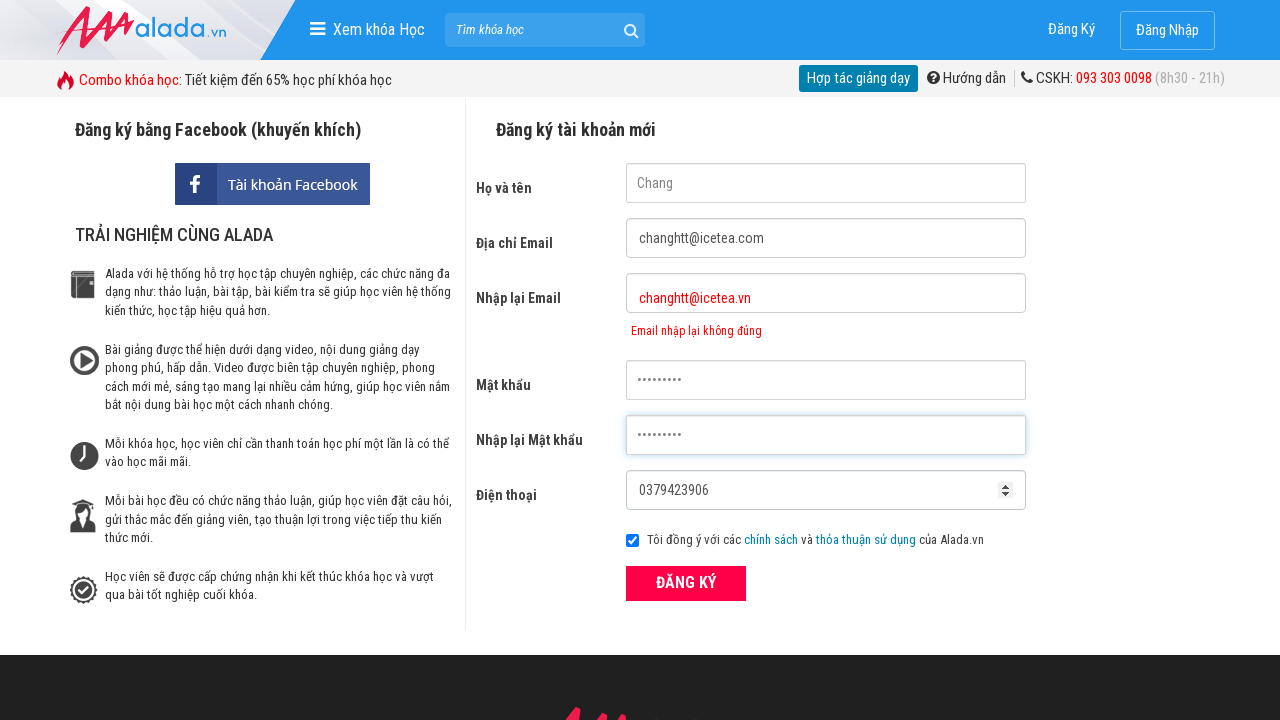

Clicked submit button to register at (686, 583) on div.field_btn button.btn_pink_sm.fs16
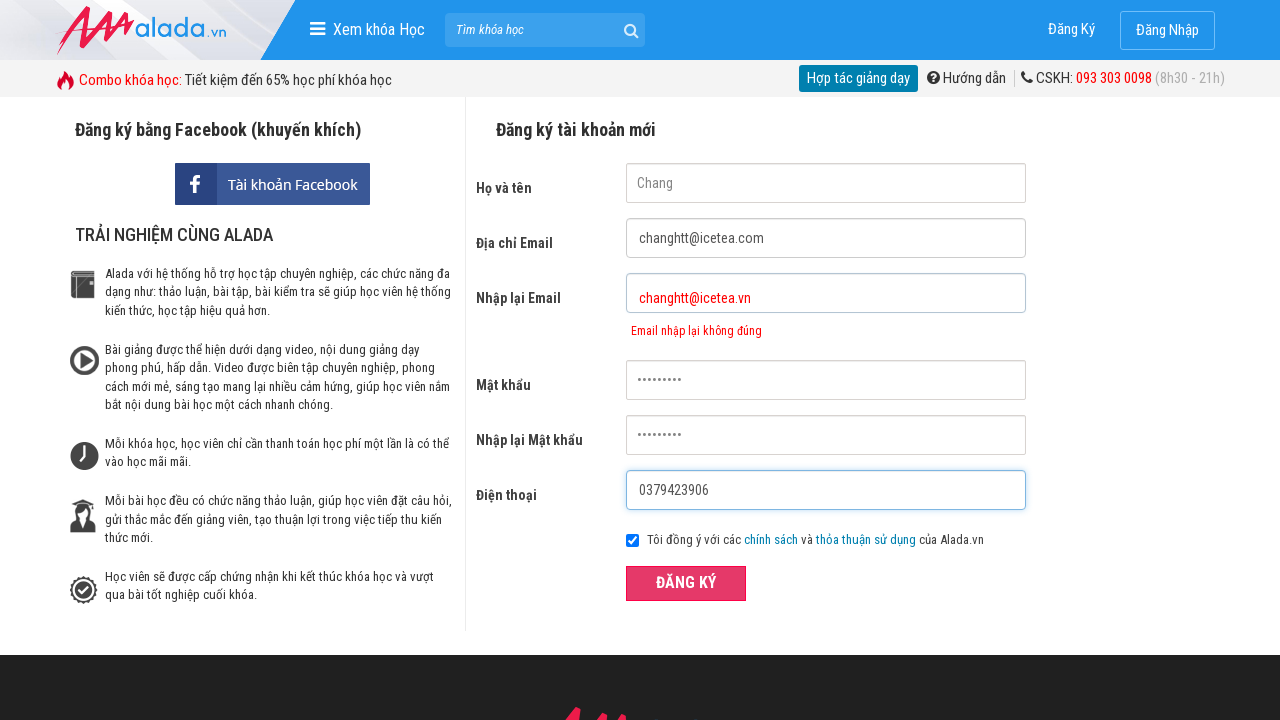

Email mismatch validation error message appeared
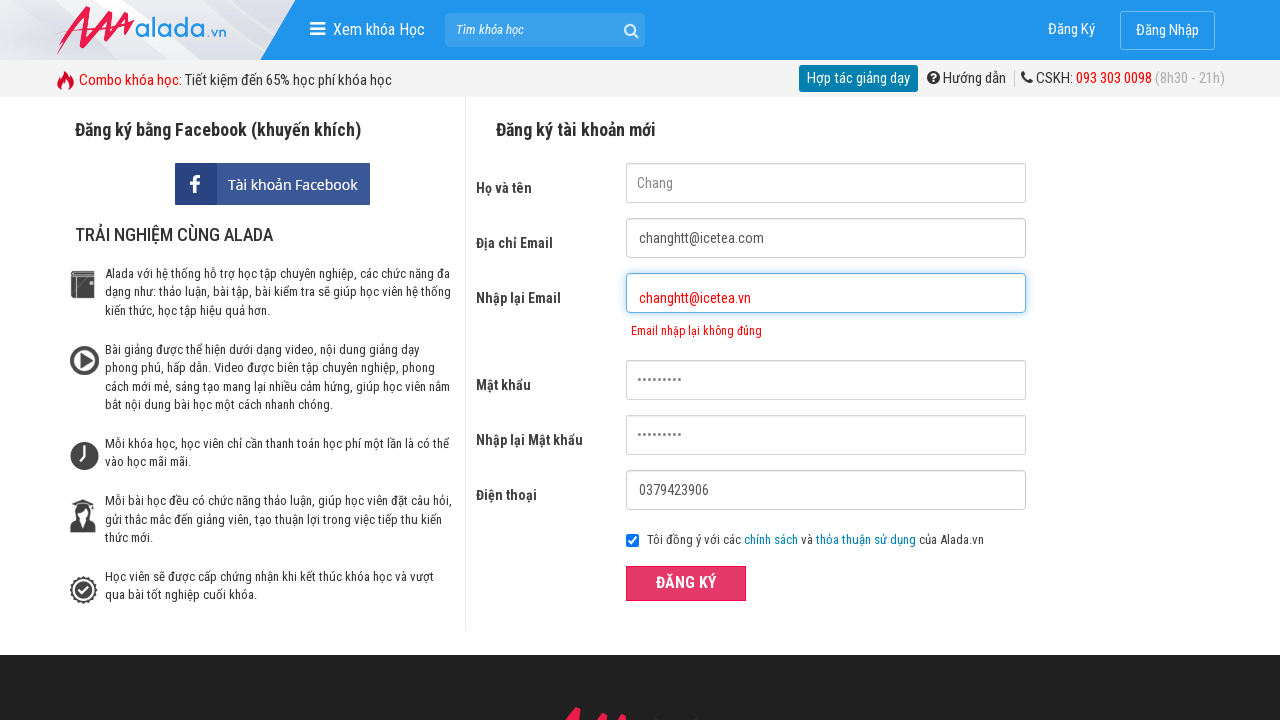

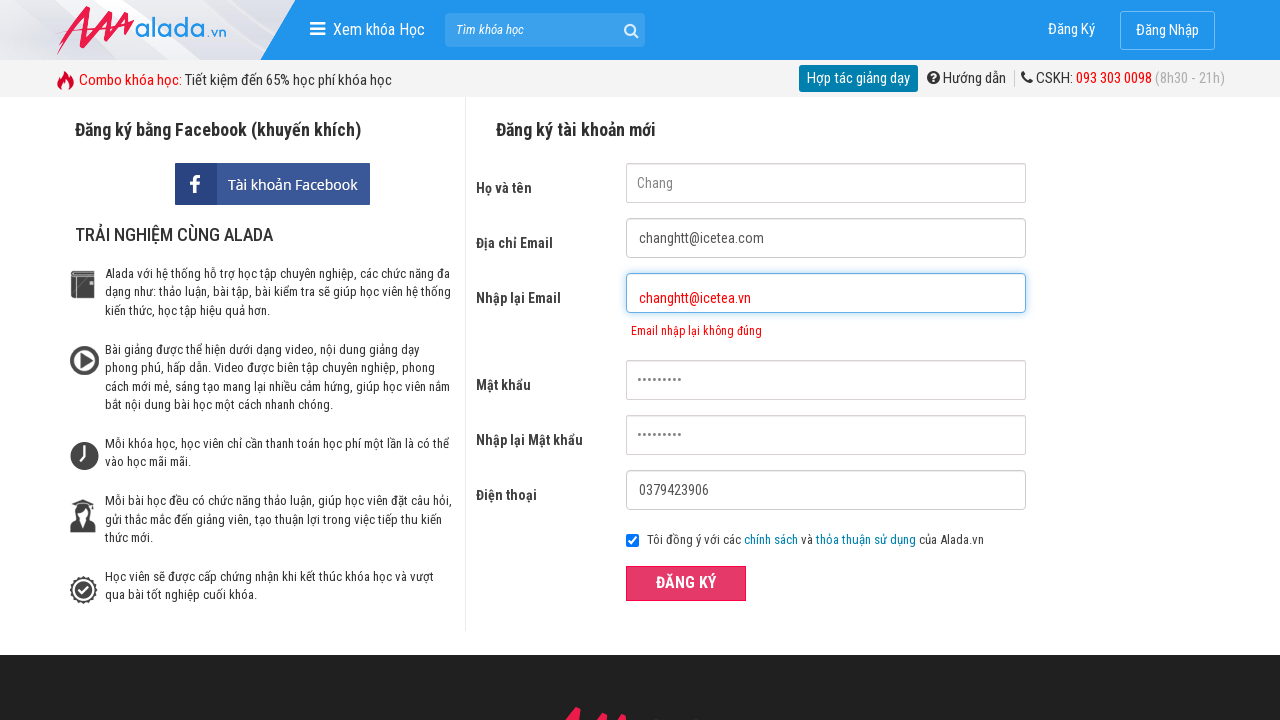